Tests dropdown passenger increment functionality by clicking the adult increment button multiple times and verifying the final count displays "5 Adult"

Starting URL: https://rahulshettyacademy.com/dropdownsPractise/

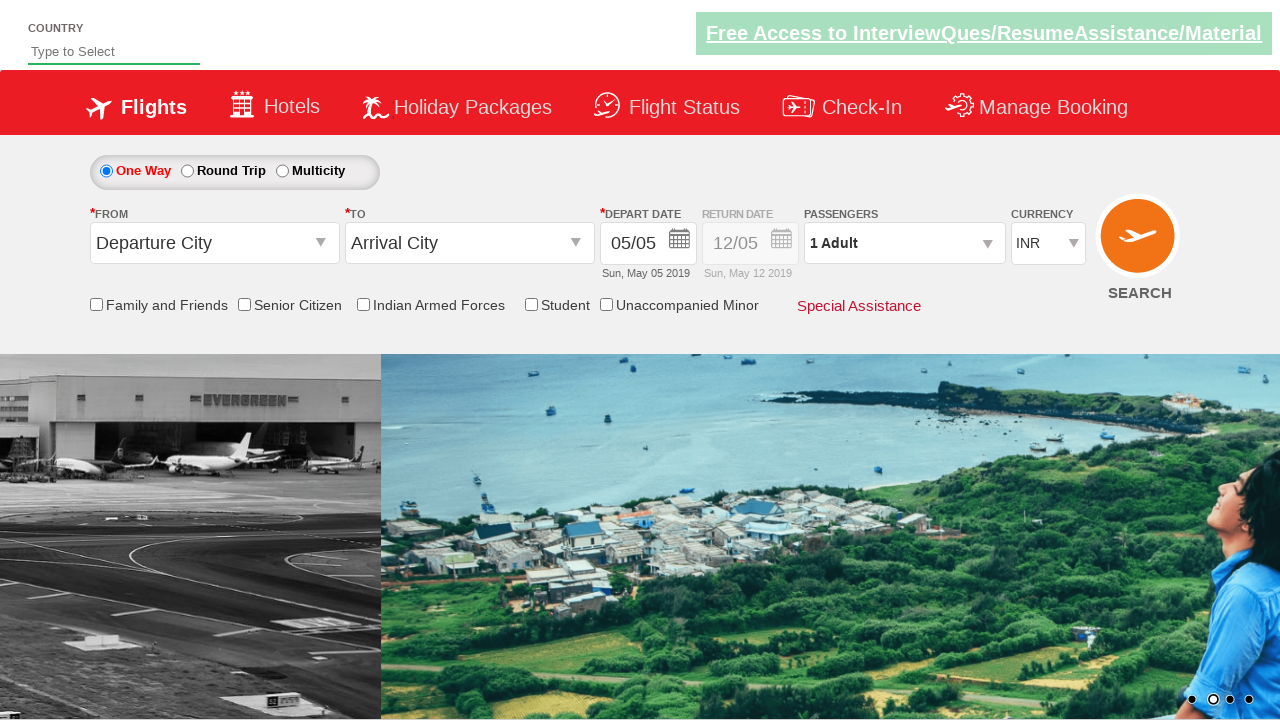

Clicked on passenger info dropdown to open it at (904, 243) on #divpaxinfo
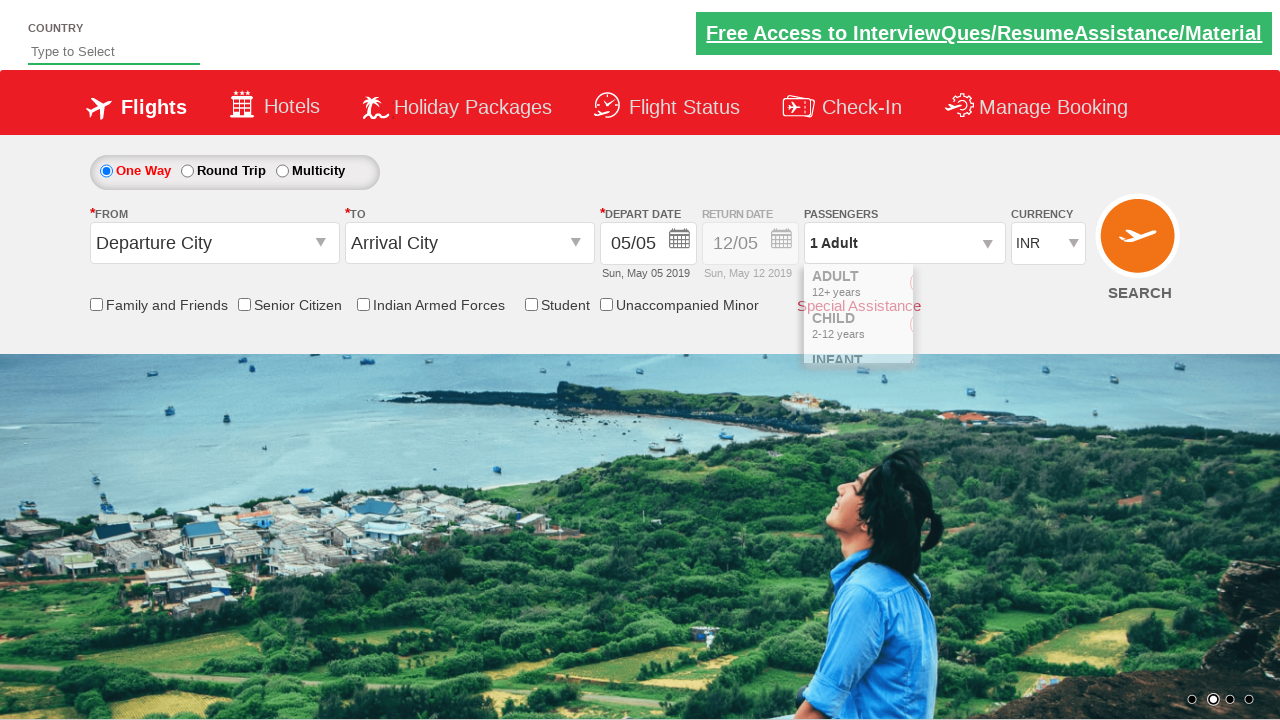

Waited for adult increment button to become visible
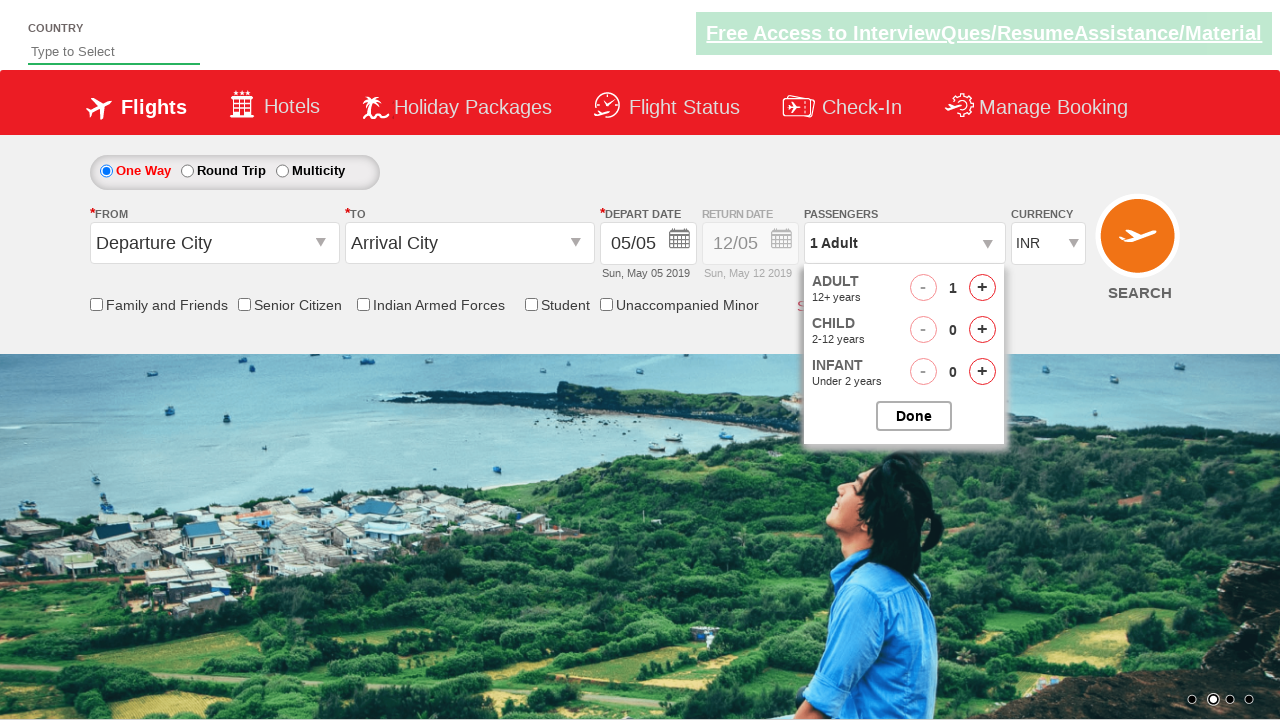

Clicked adult increment button (iteration 1 of 4) at (982, 288) on #hrefIncAdt
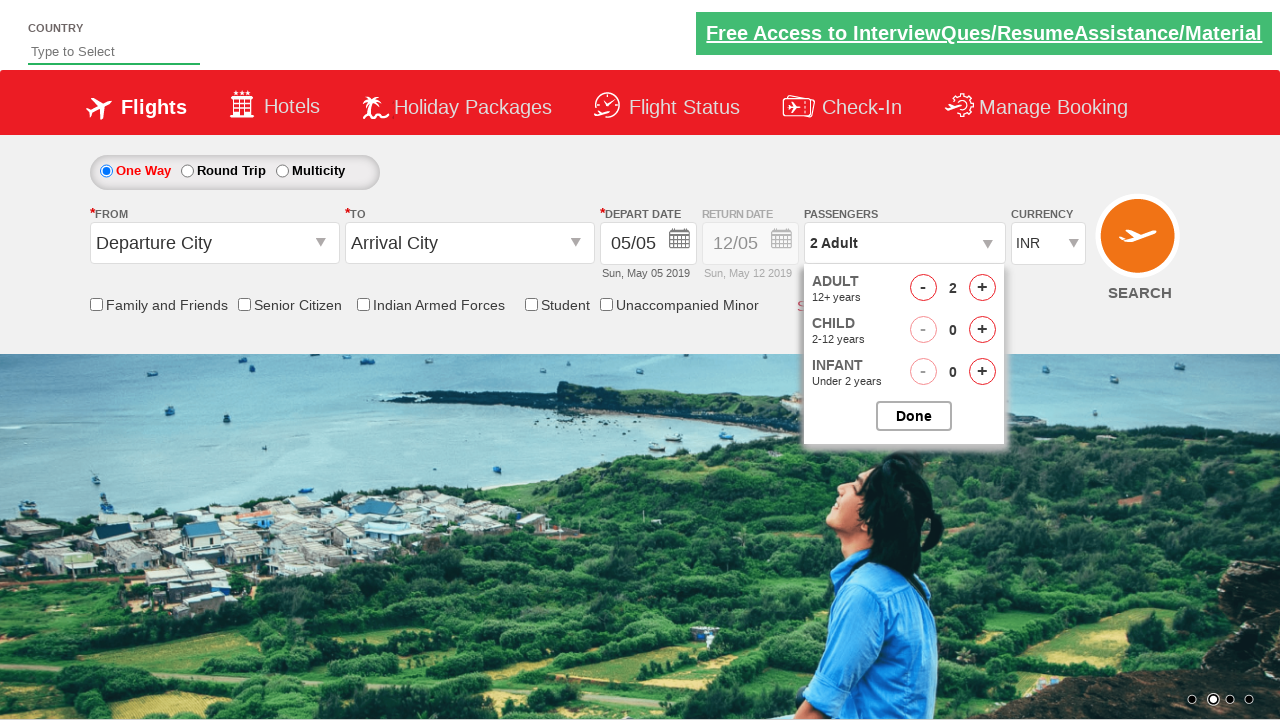

Clicked adult increment button (iteration 2 of 4) at (982, 288) on #hrefIncAdt
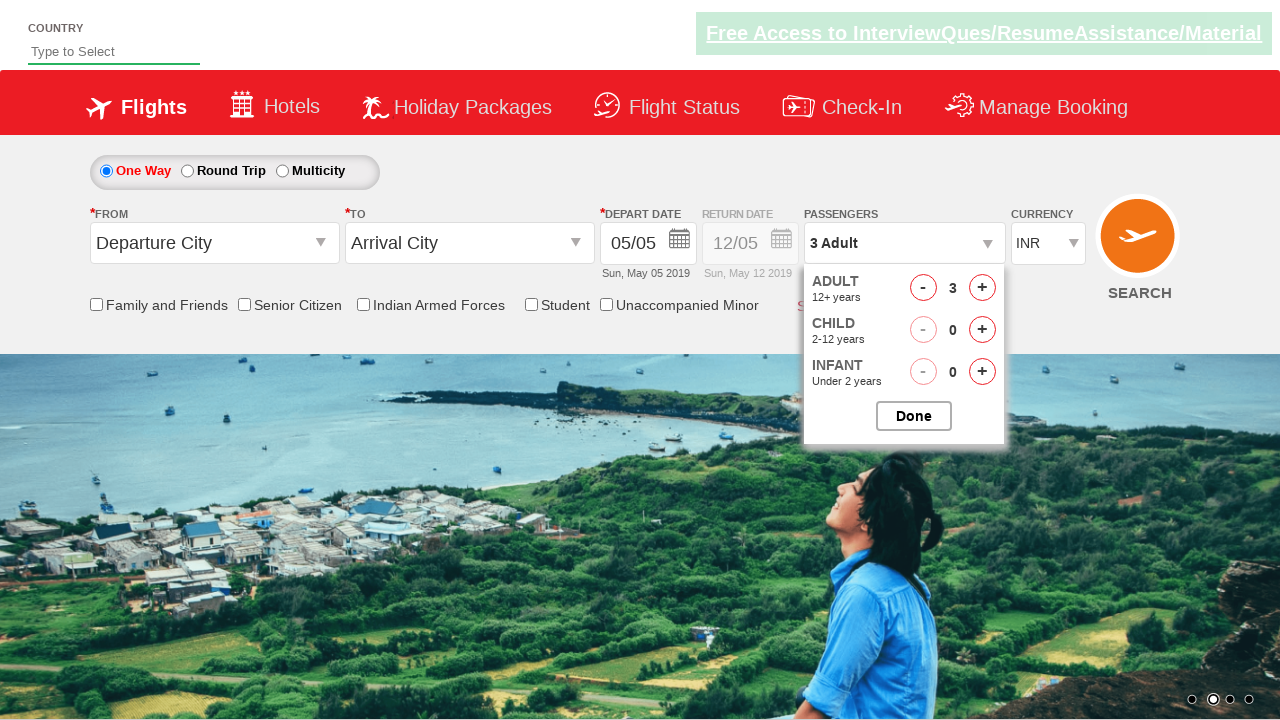

Clicked adult increment button (iteration 3 of 4) at (982, 288) on #hrefIncAdt
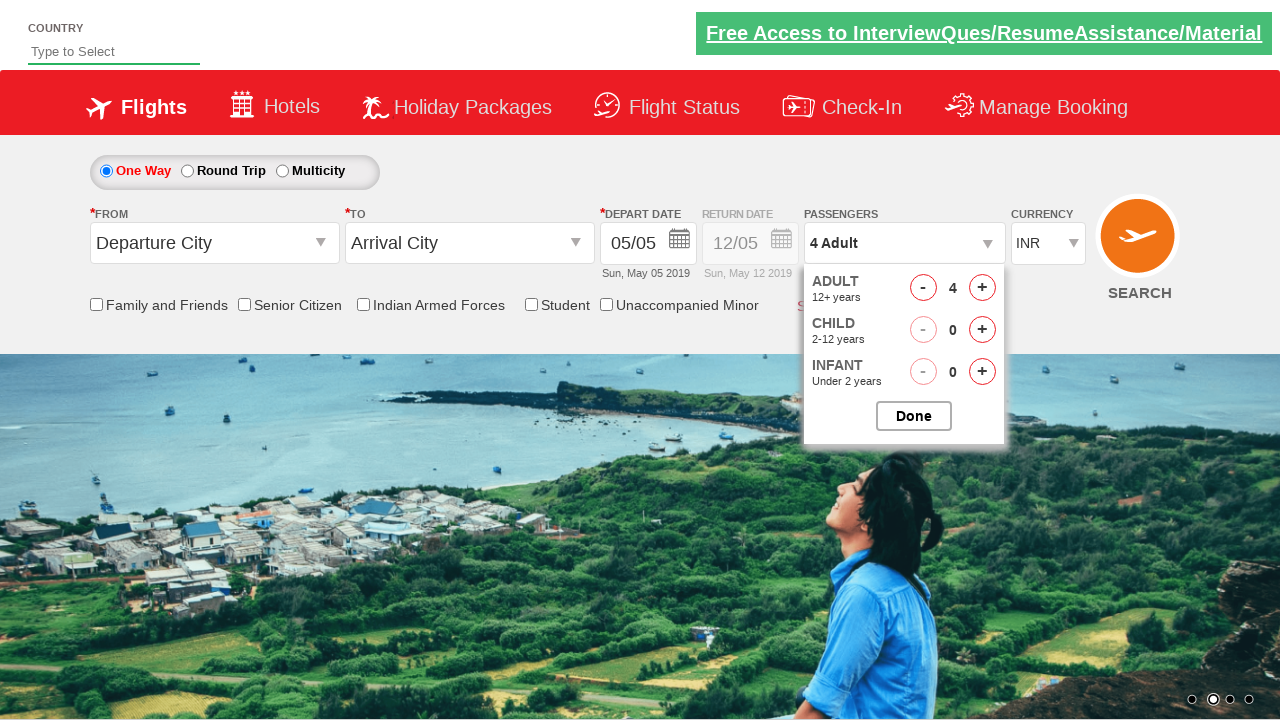

Clicked adult increment button (iteration 4 of 4) at (982, 288) on #hrefIncAdt
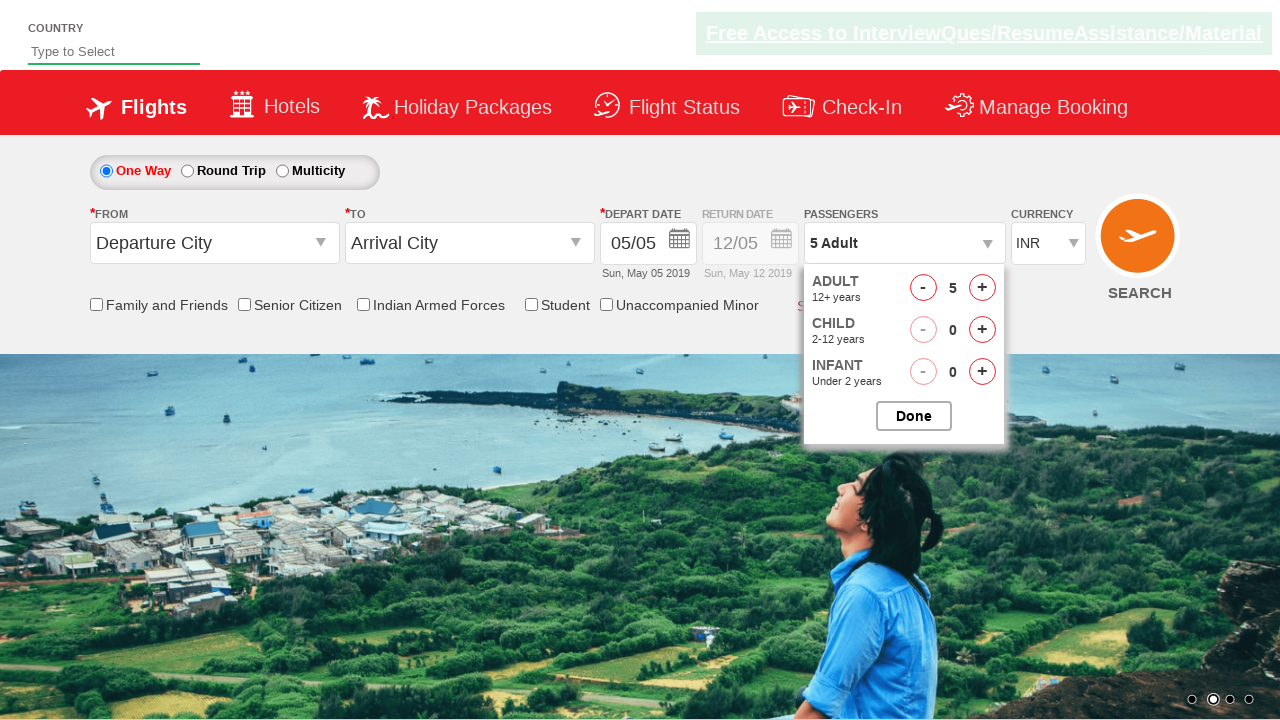

Closed the passenger options dropdown at (914, 416) on #btnclosepaxoption
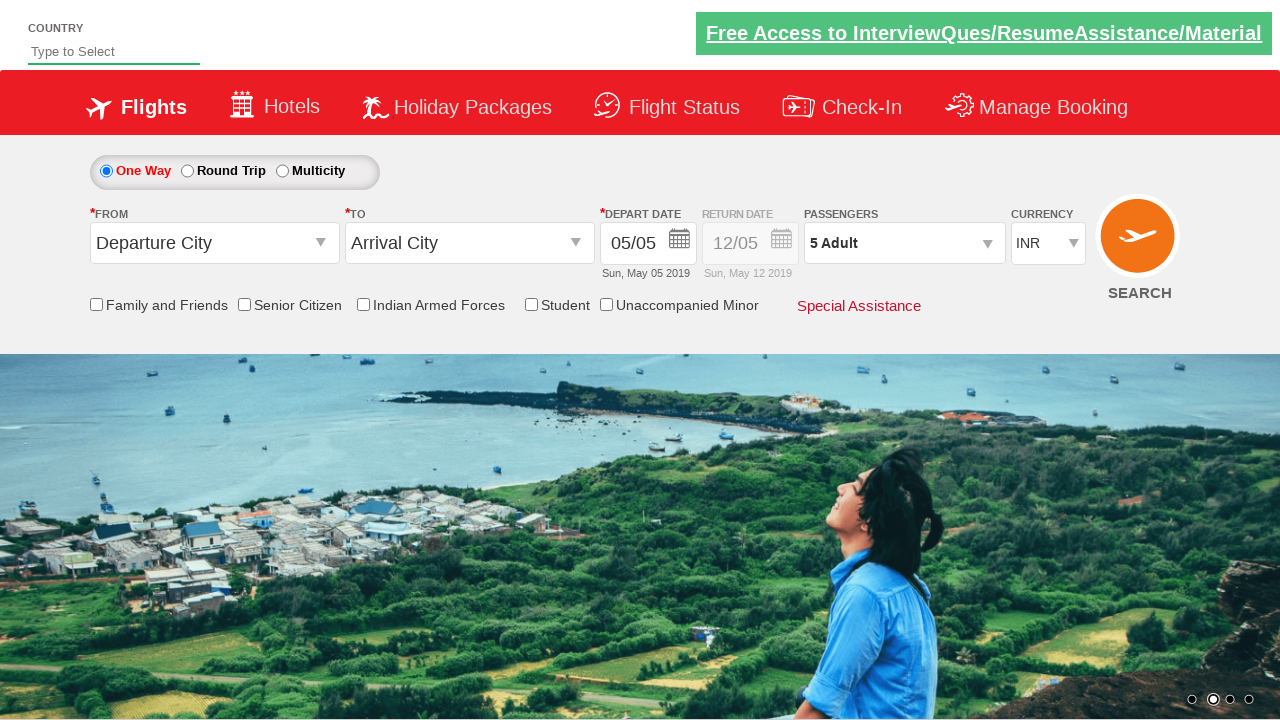

Waited for passenger info display to be available
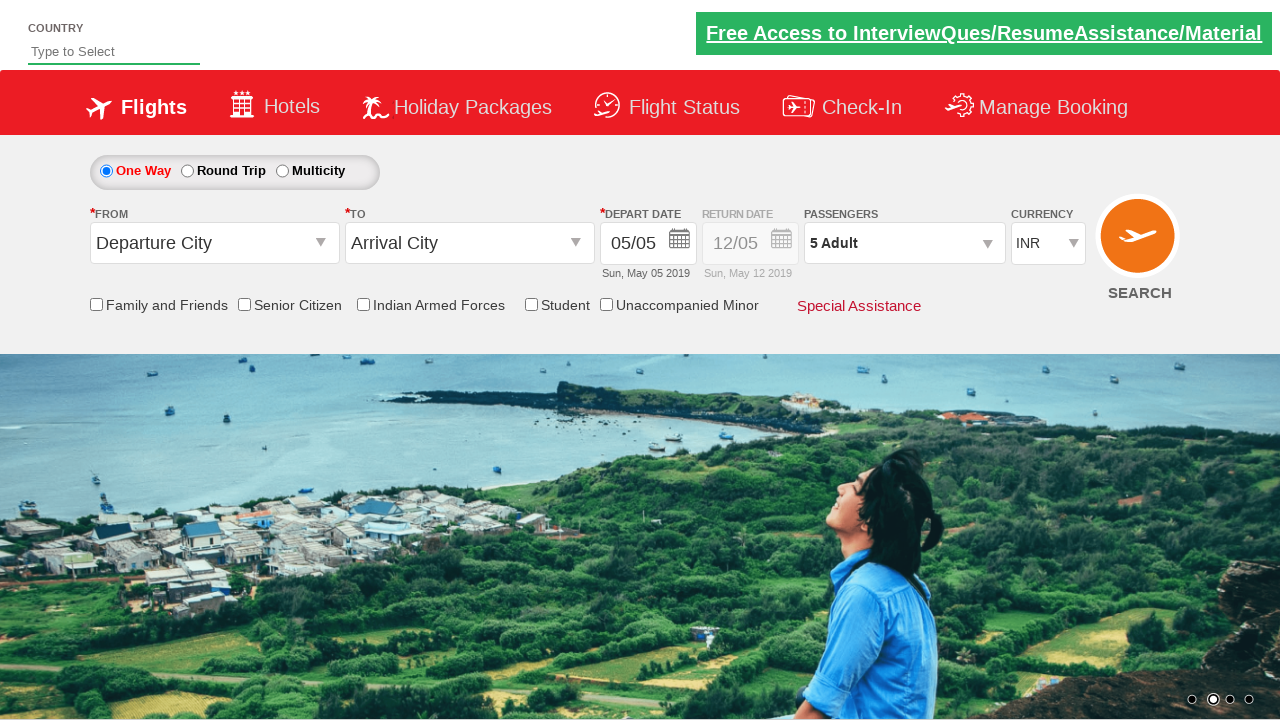

Verified passenger count displays '5 Adult'
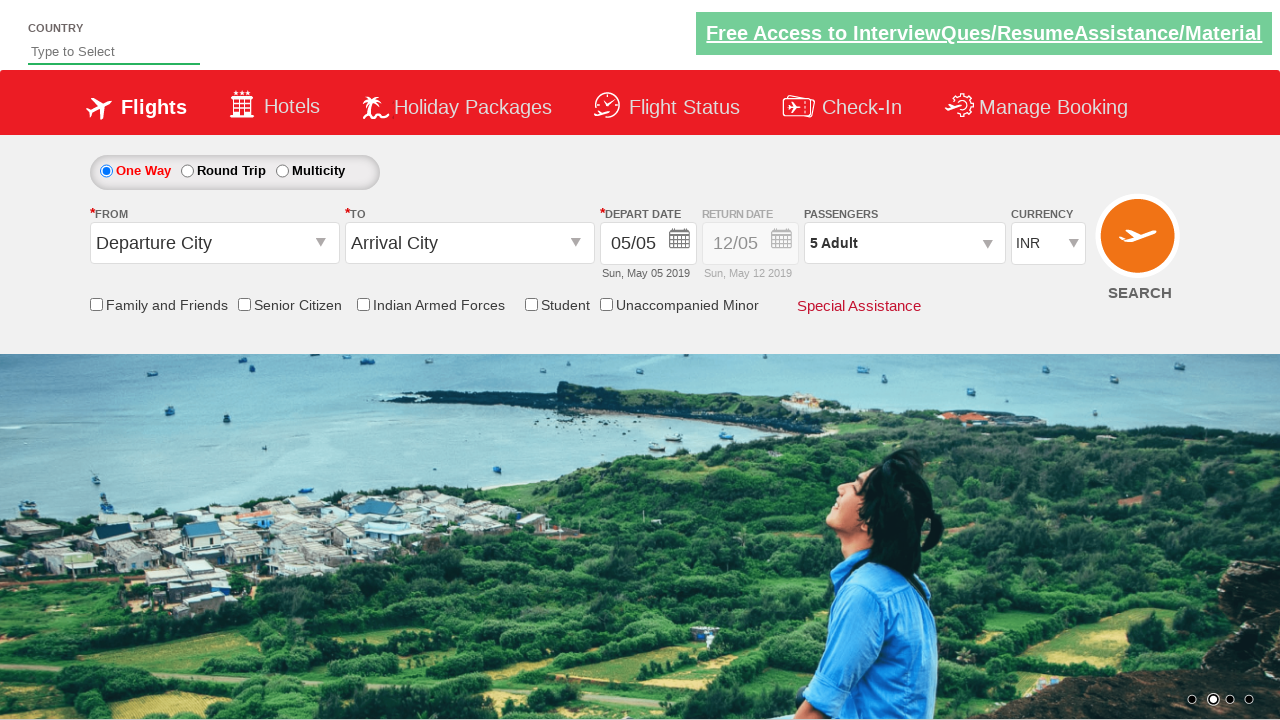

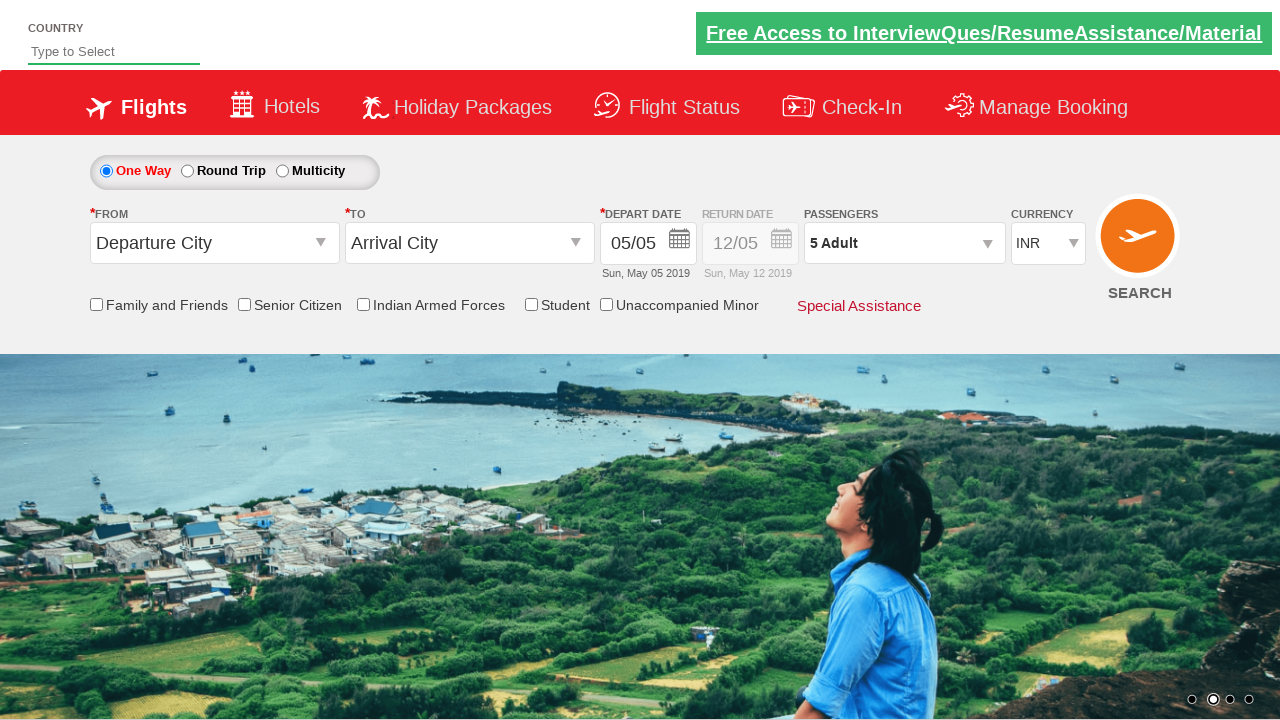